Tests that the input field is cleared after adding a todo item

Starting URL: https://demo.playwright.dev/todomvc

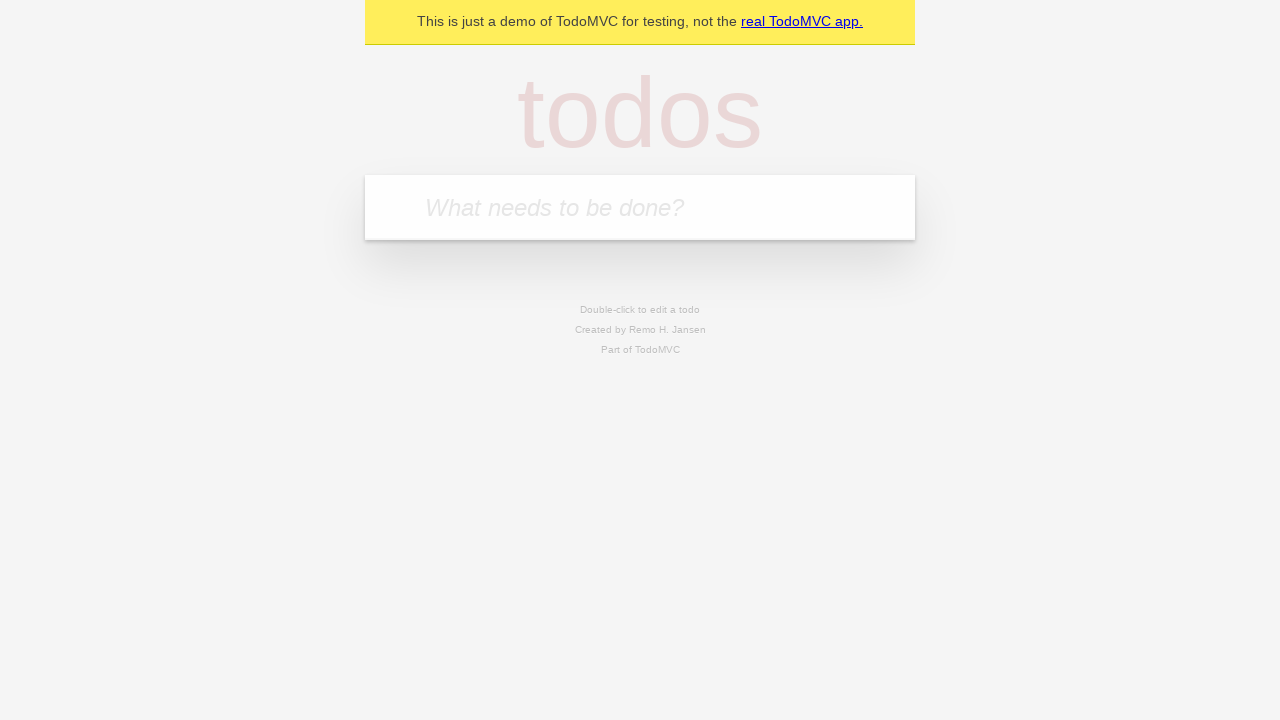

Filled new todo input field with 'buy some cheese' on .new-todo
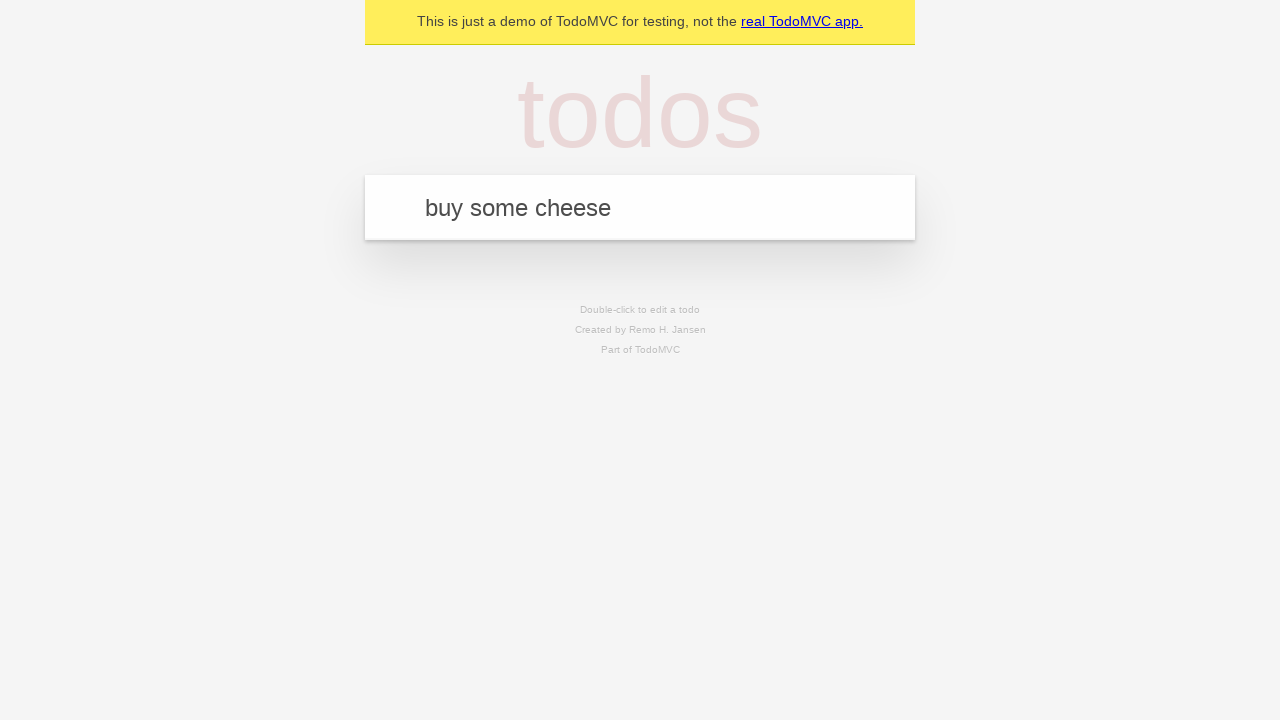

Pressed Enter to submit the todo item on .new-todo
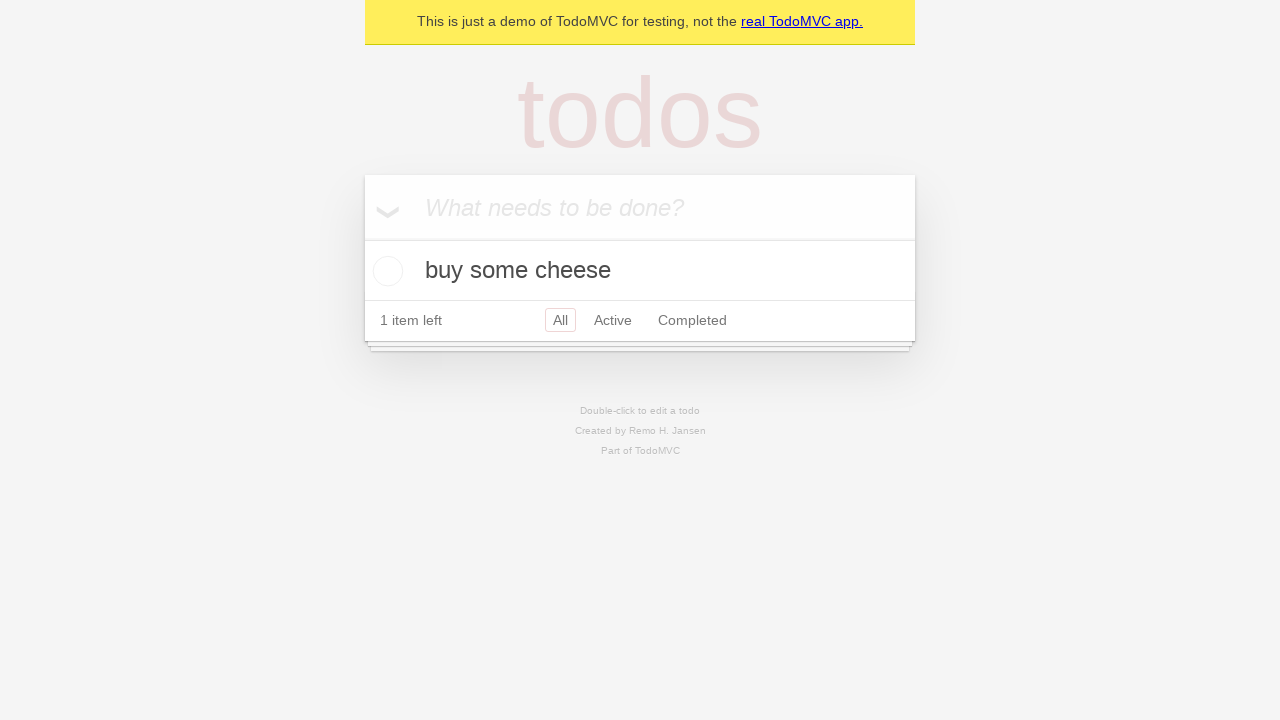

Todo item appeared in the list
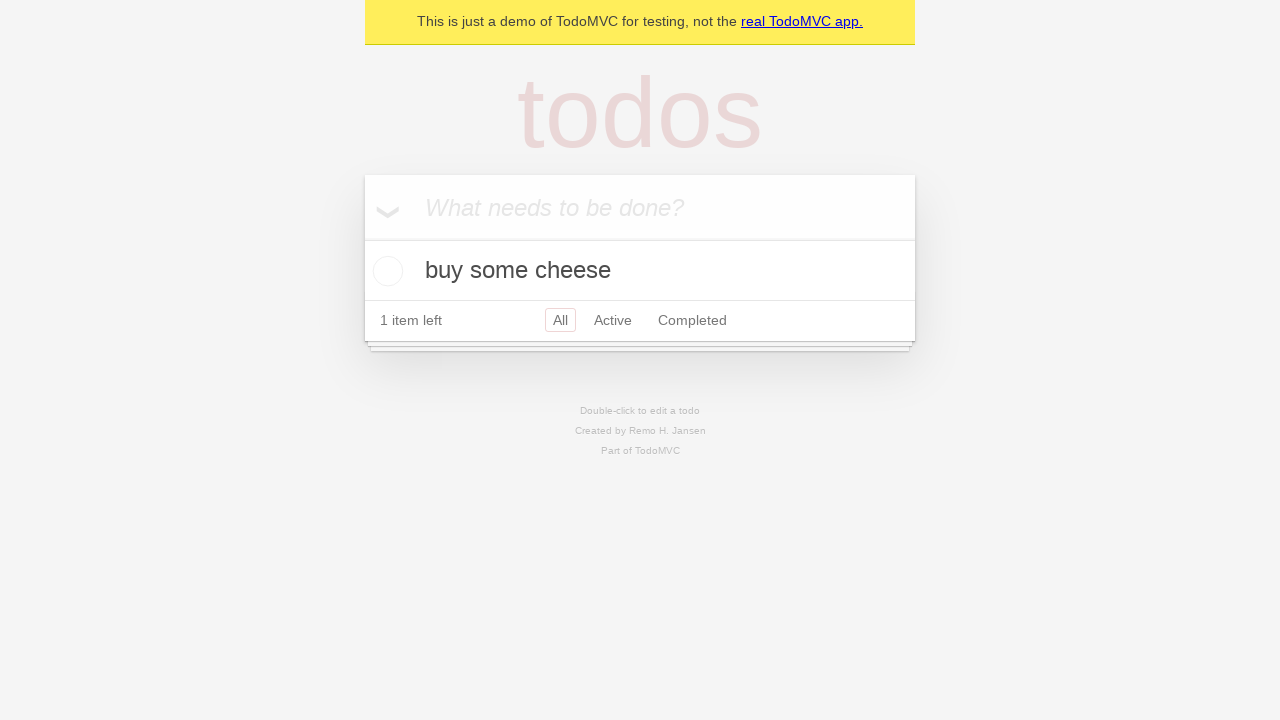

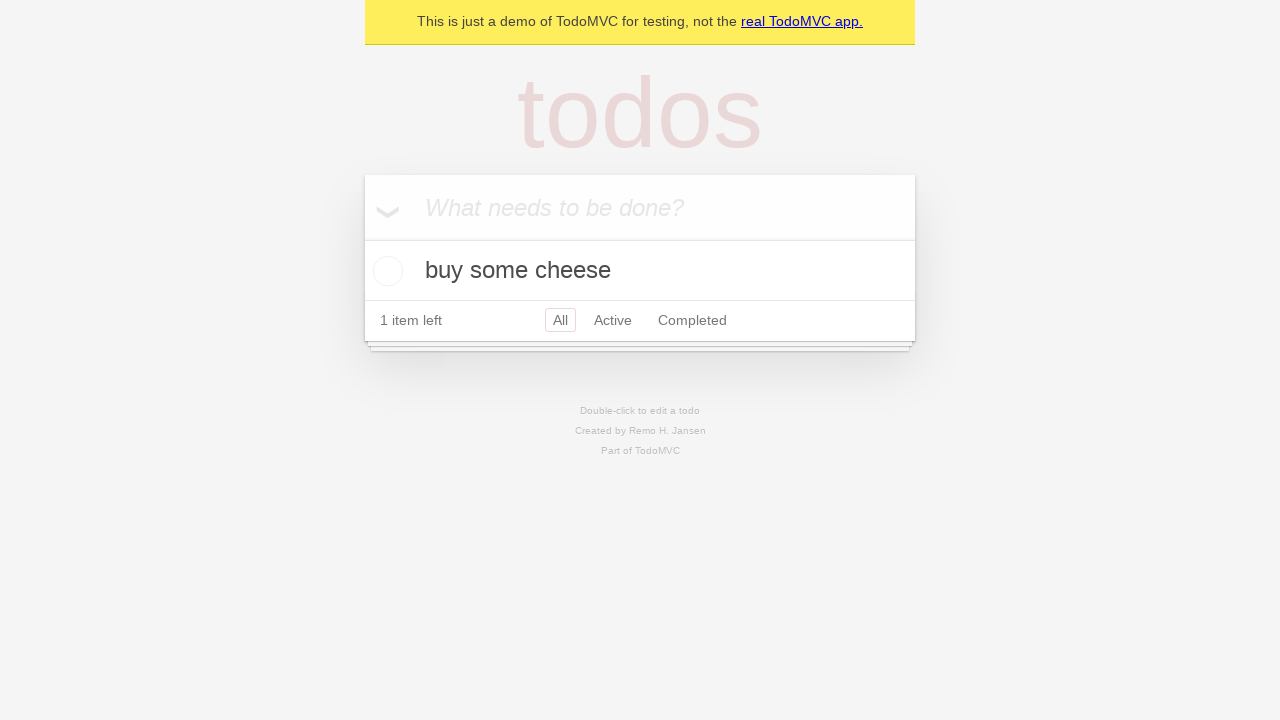